Tests mouse hover functionality by hovering over a button to reveal dropdown options and clicking on the "Reload" option

Starting URL: https://rahulshettyacademy.com/AutomationPractice/

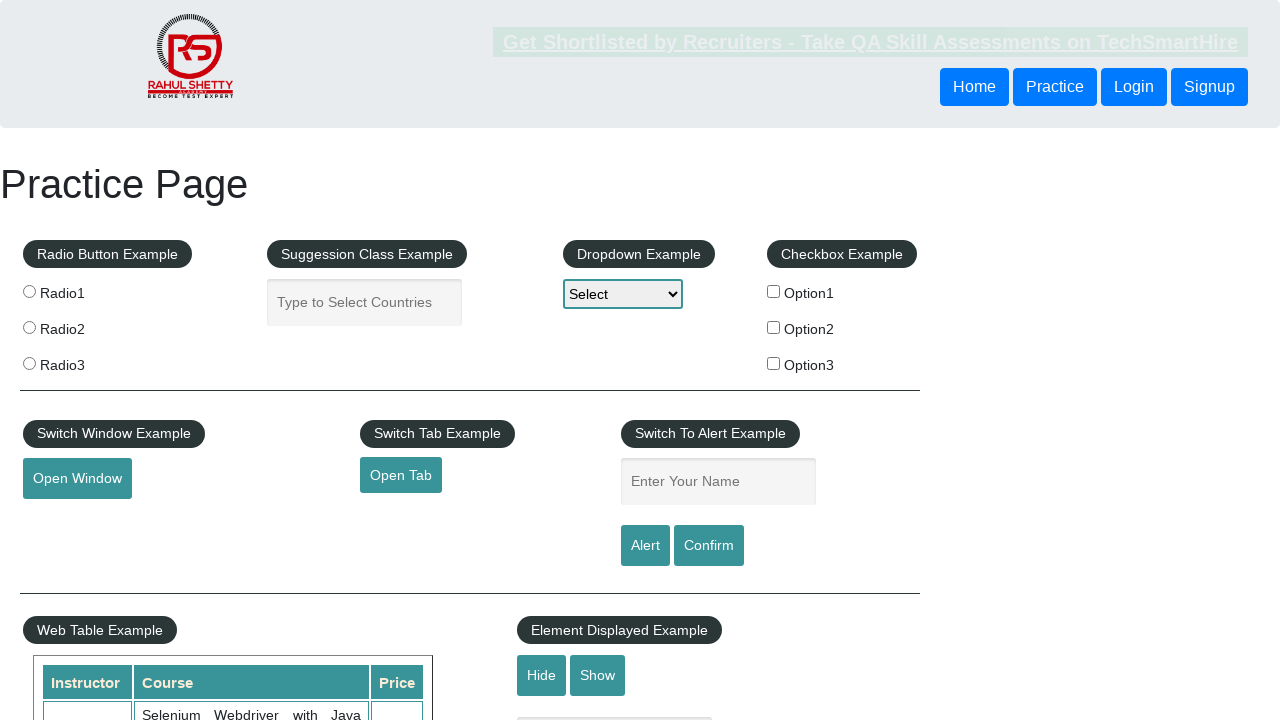

Hovered over mouse hover element to reveal dropdown options at (83, 361) on #mousehover
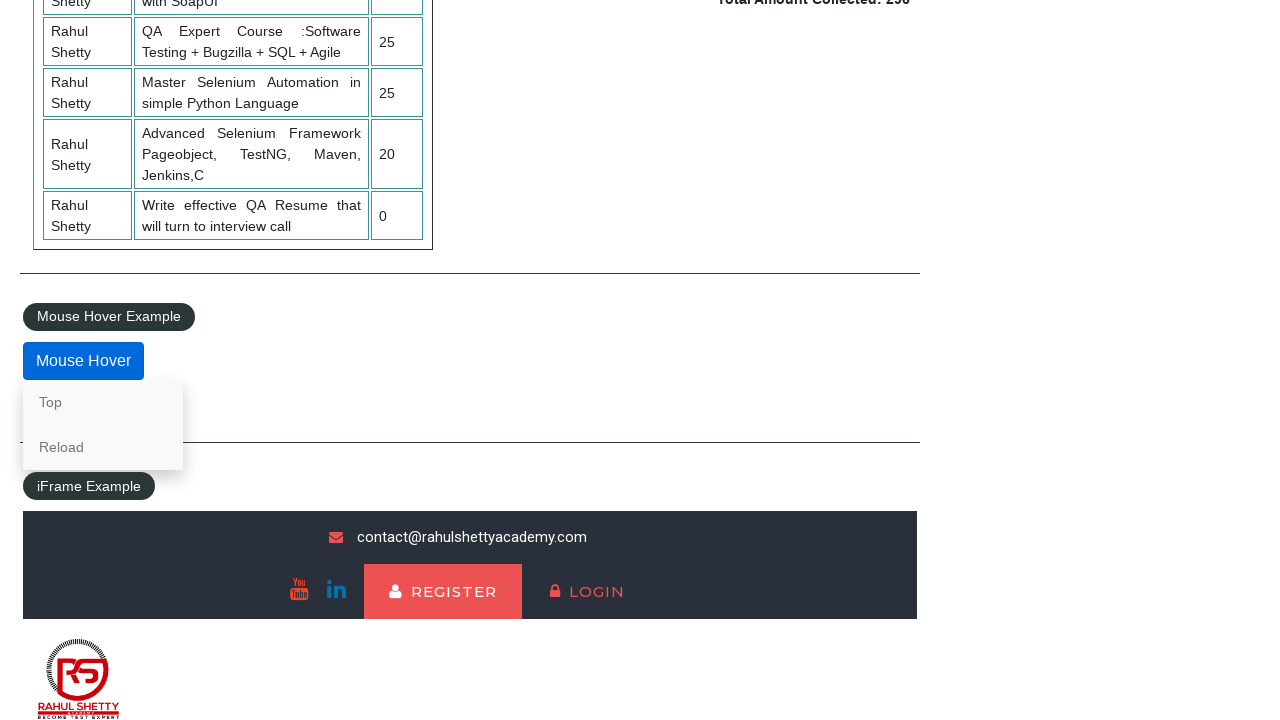

Clicked on the 'Reload' option from the dropdown at (103, 447) on xpath=//a[text()='Reload']
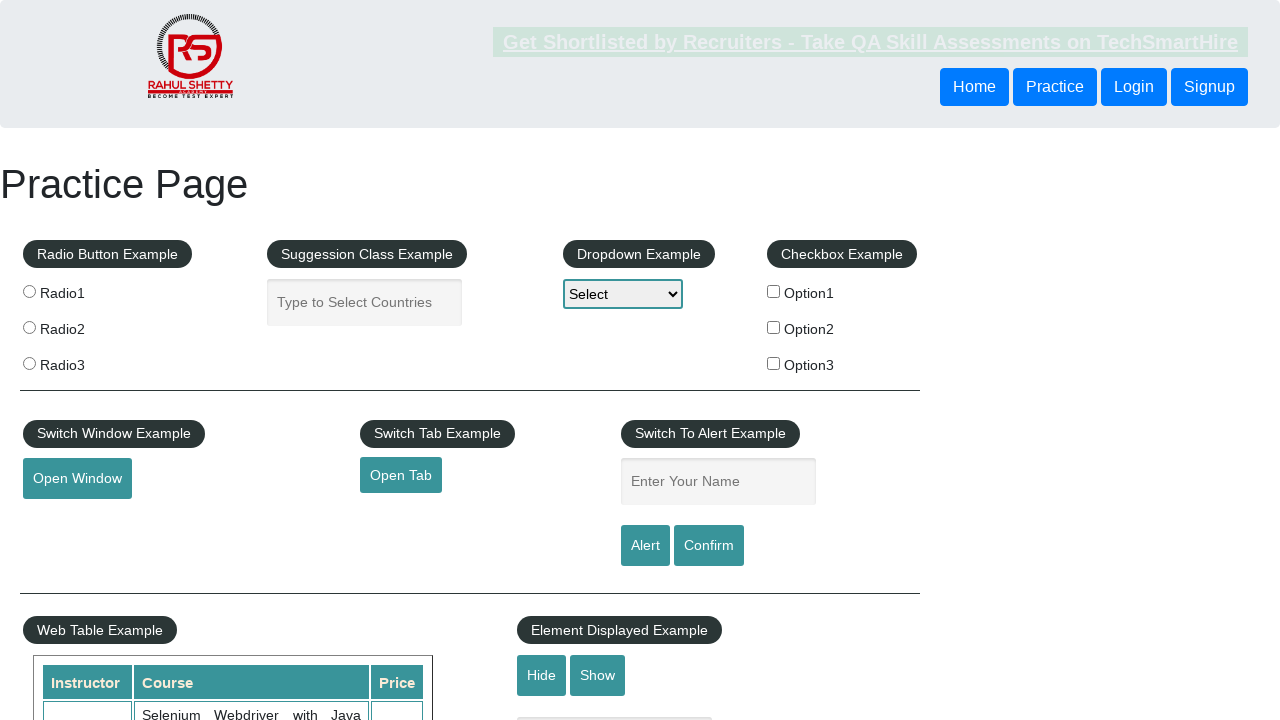

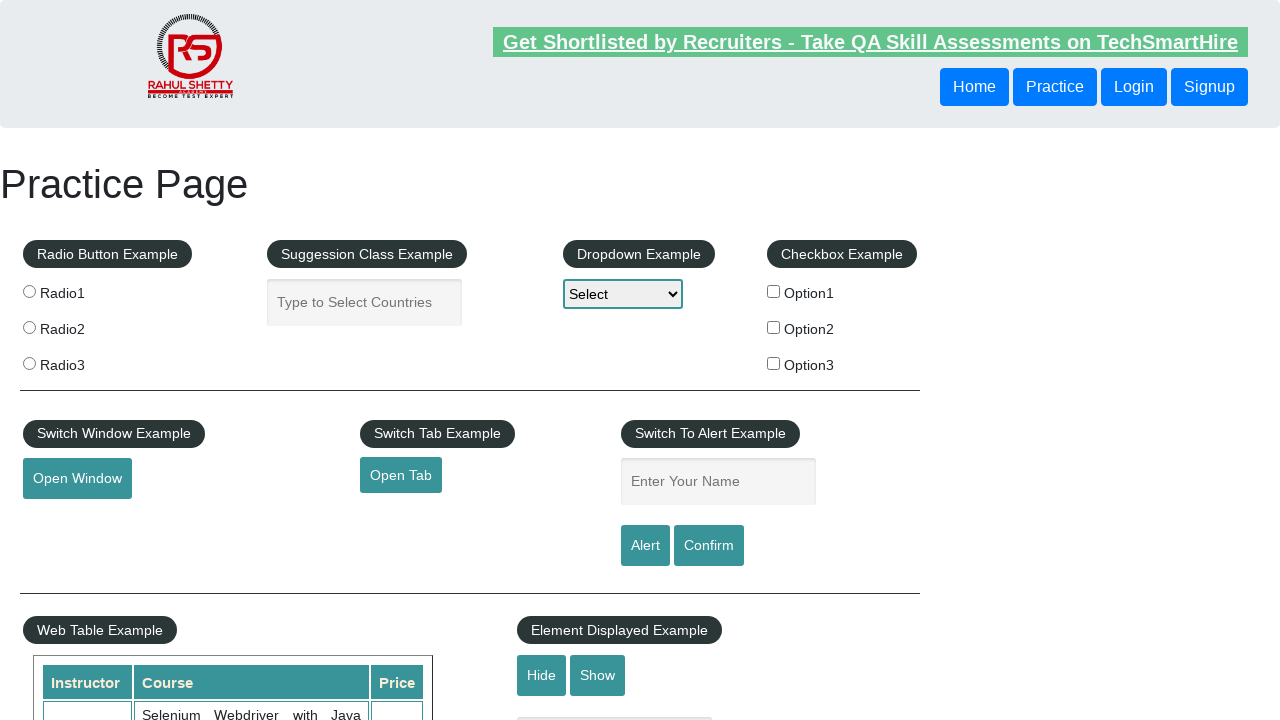